Opens the Rolex website homepage in incognito mode with notifications disabled. This is a basic navigation test that verifies the page loads successfully.

Starting URL: https://www.rolex.com/

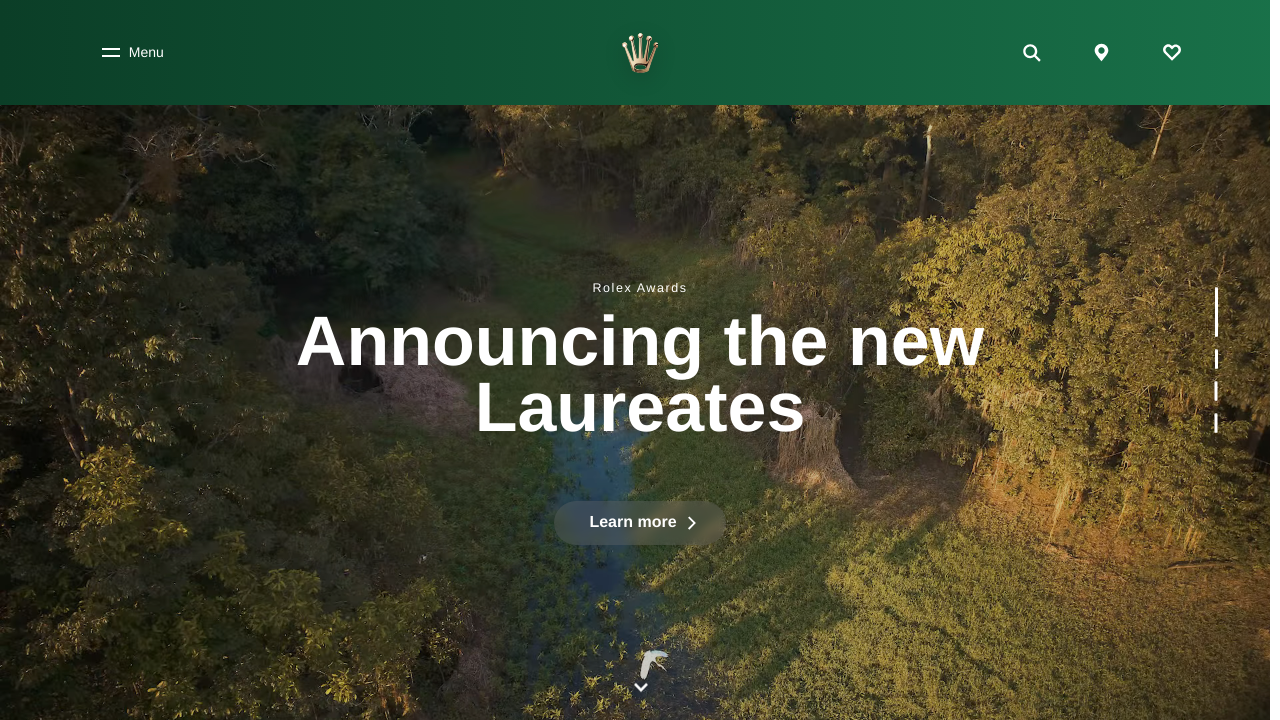

Page DOM content loaded
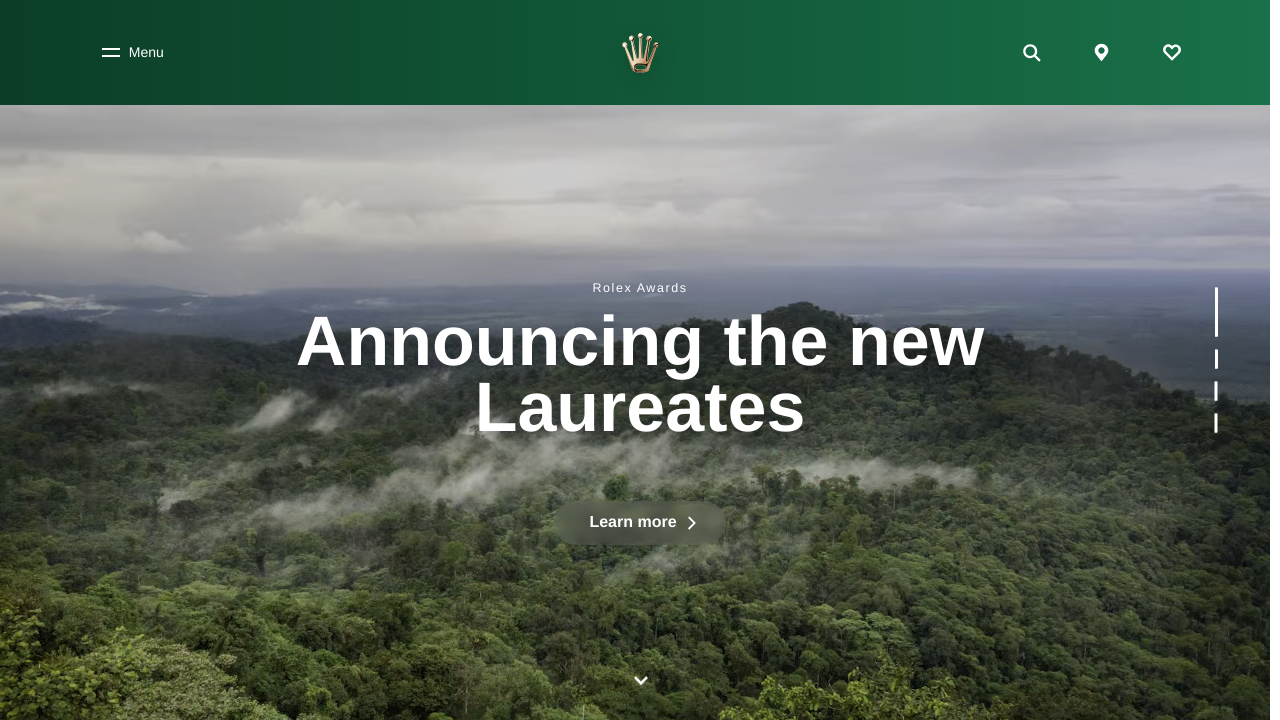

Body element found - Rolex homepage loaded successfully in incognito mode
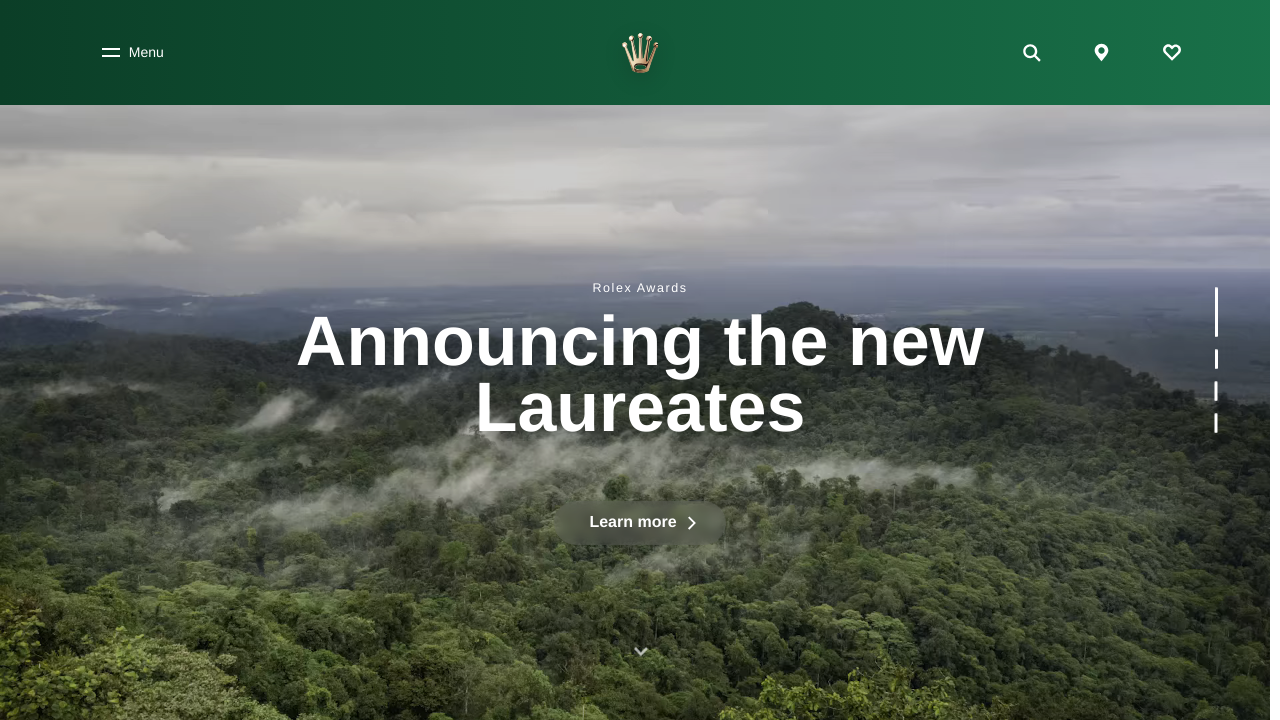

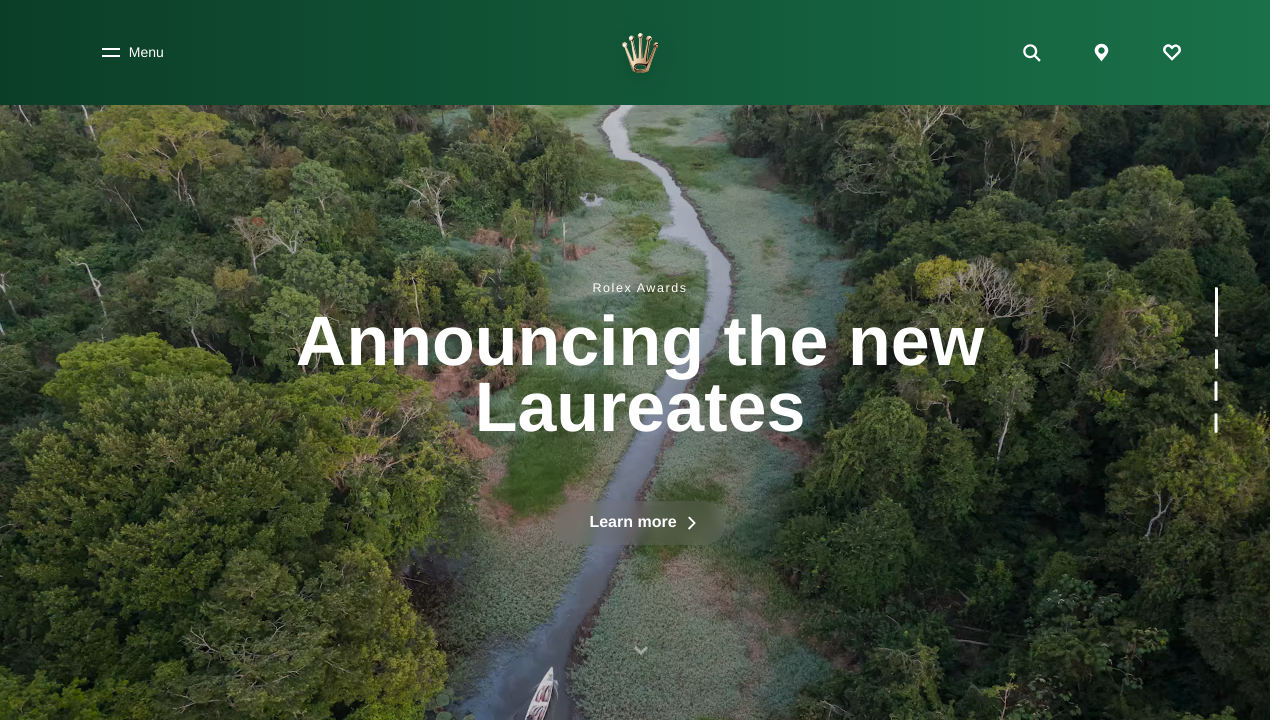